Tests dismissing a JavaScript confirm popup by clicking the trigger button and canceling the confirm dialog

Starting URL: https://the-internet.herokuapp.com/javascript_alerts

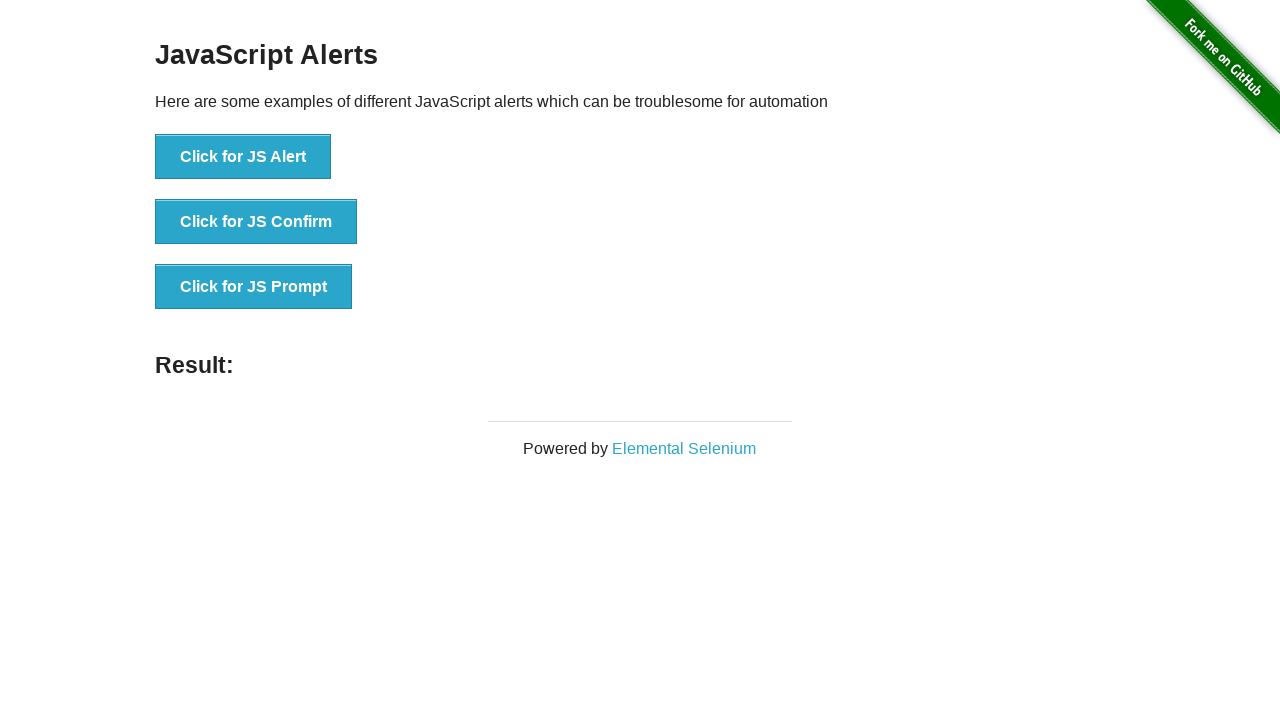

Set up dialog handler to dismiss confirm dialog
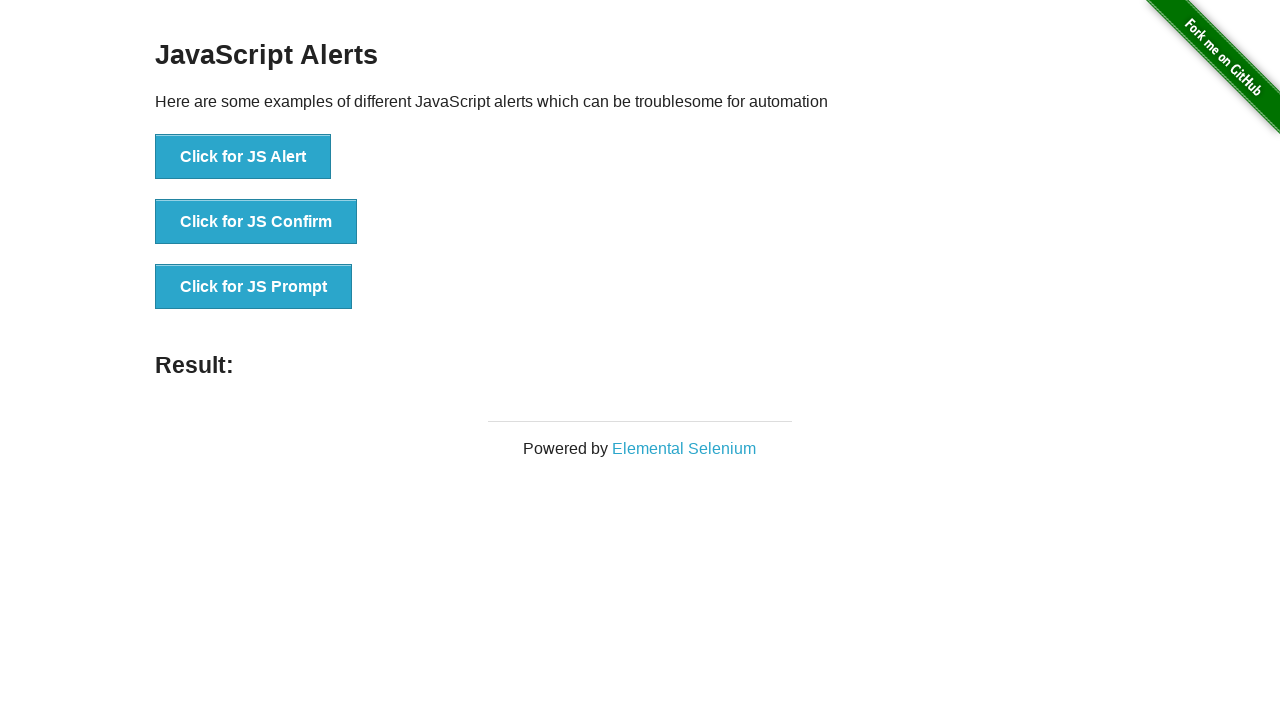

Clicked 'Click for JS Confirm' button to trigger JavaScript confirm popup at (256, 222) on xpath=//button[.='Click for JS Confirm']
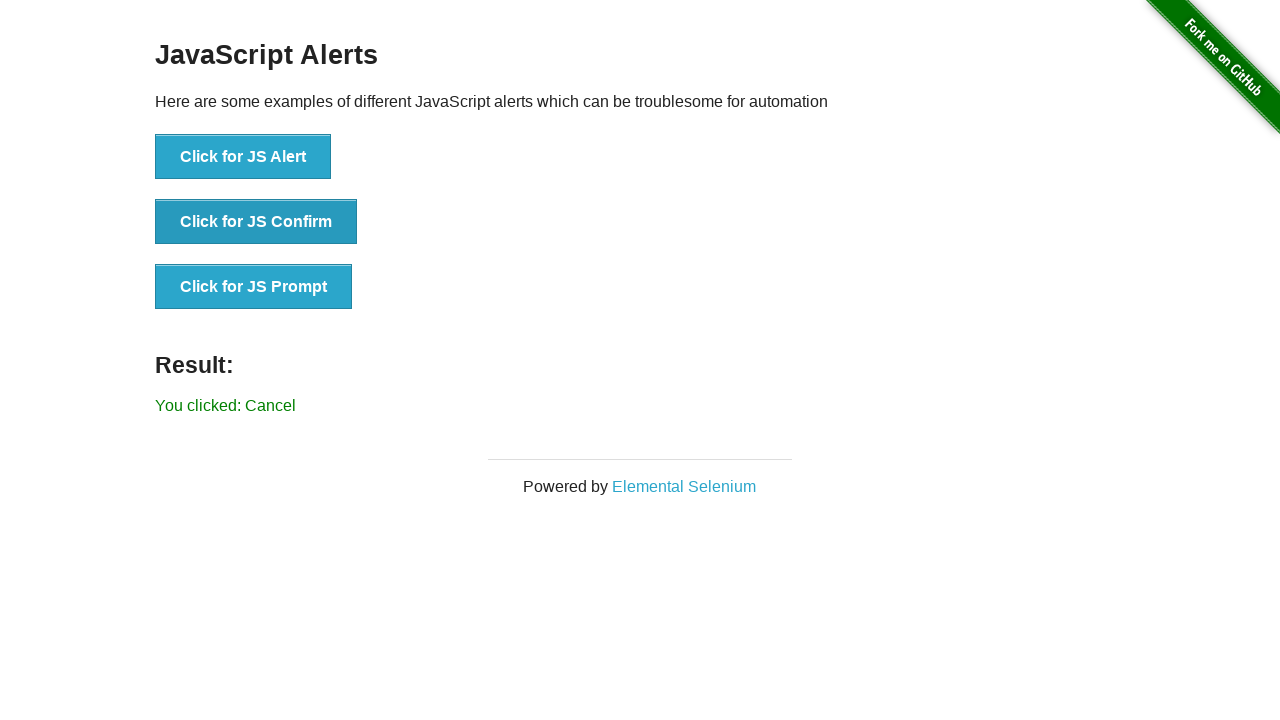

Result message appeared after dismissing confirm dialog
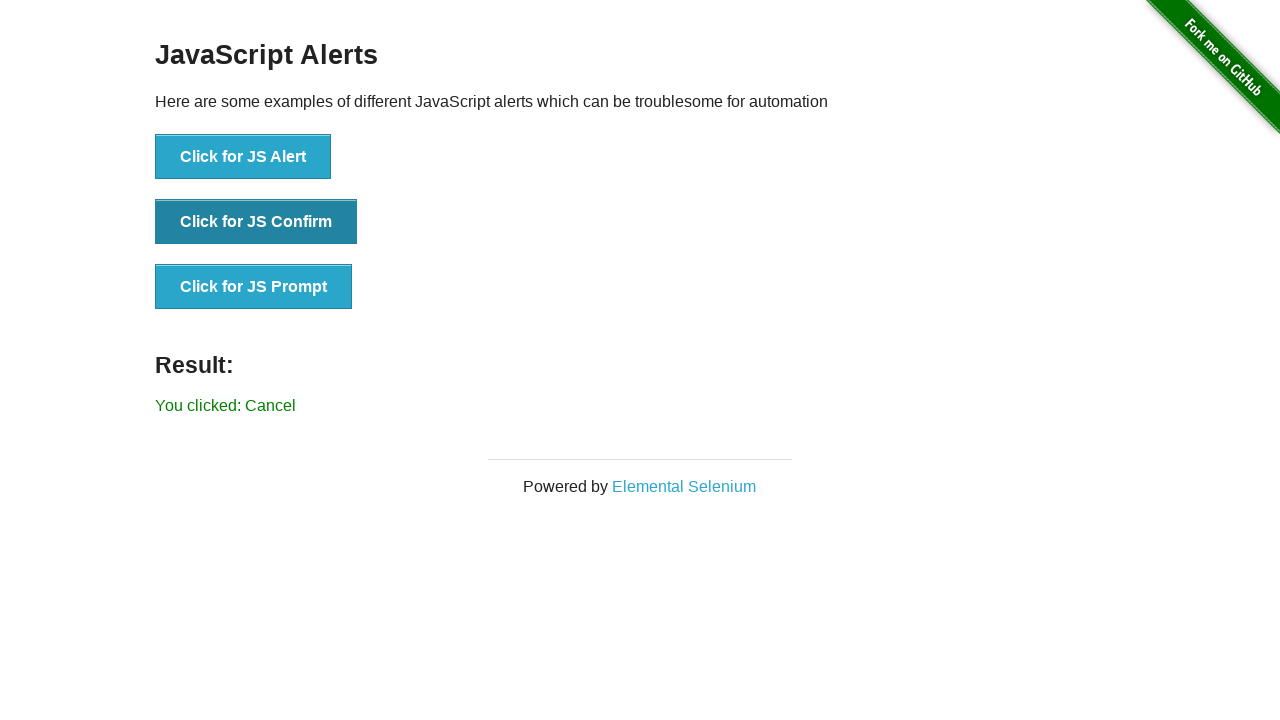

Retrieved result text from page
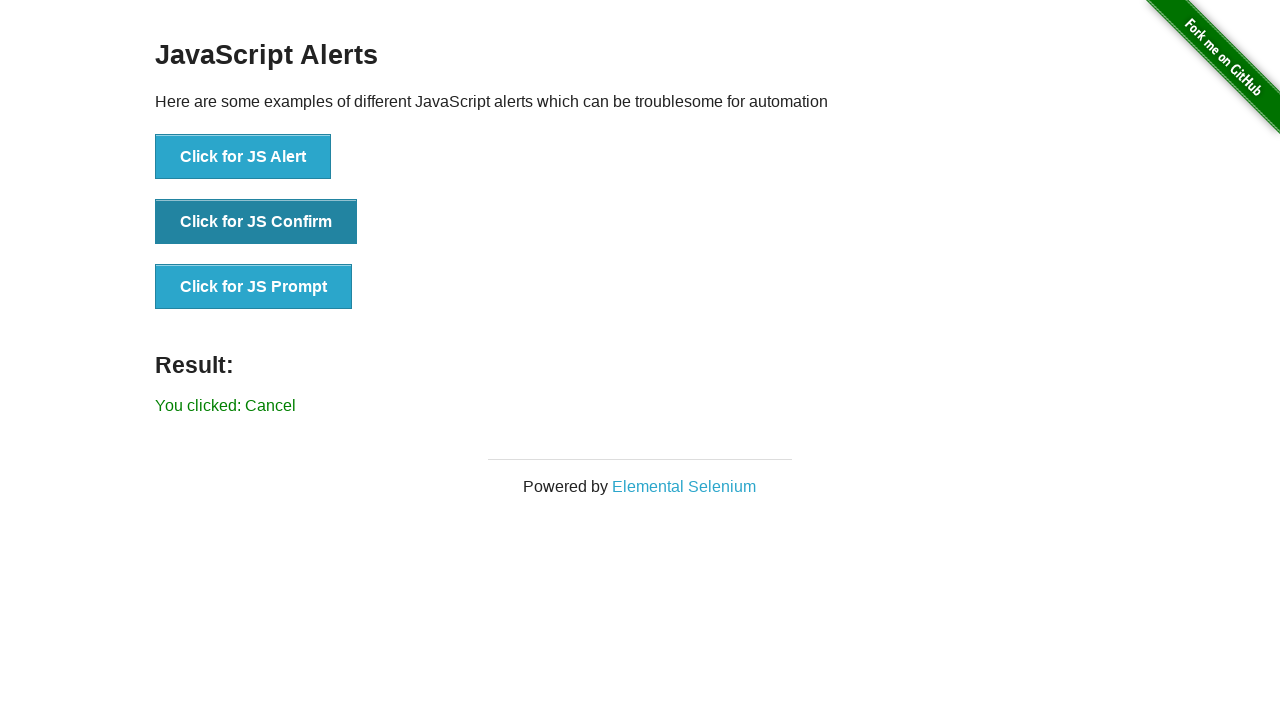

Verified result text matches 'You clicked: Cancel'
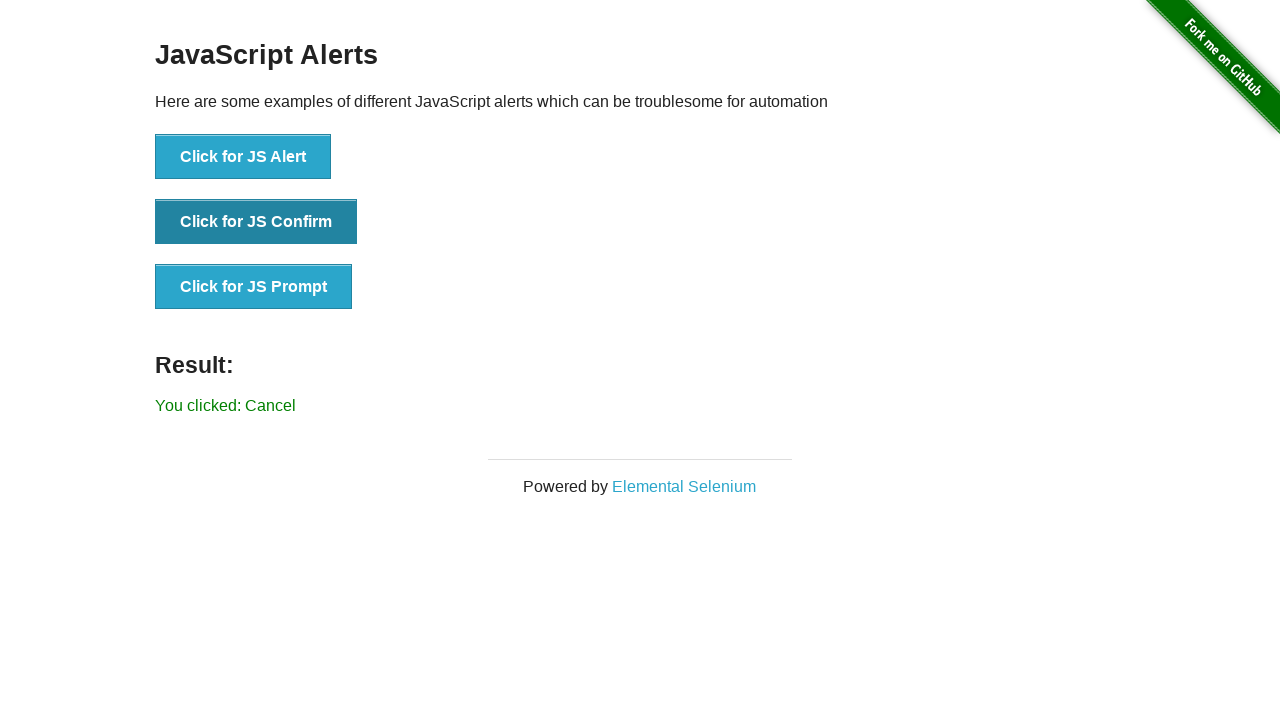

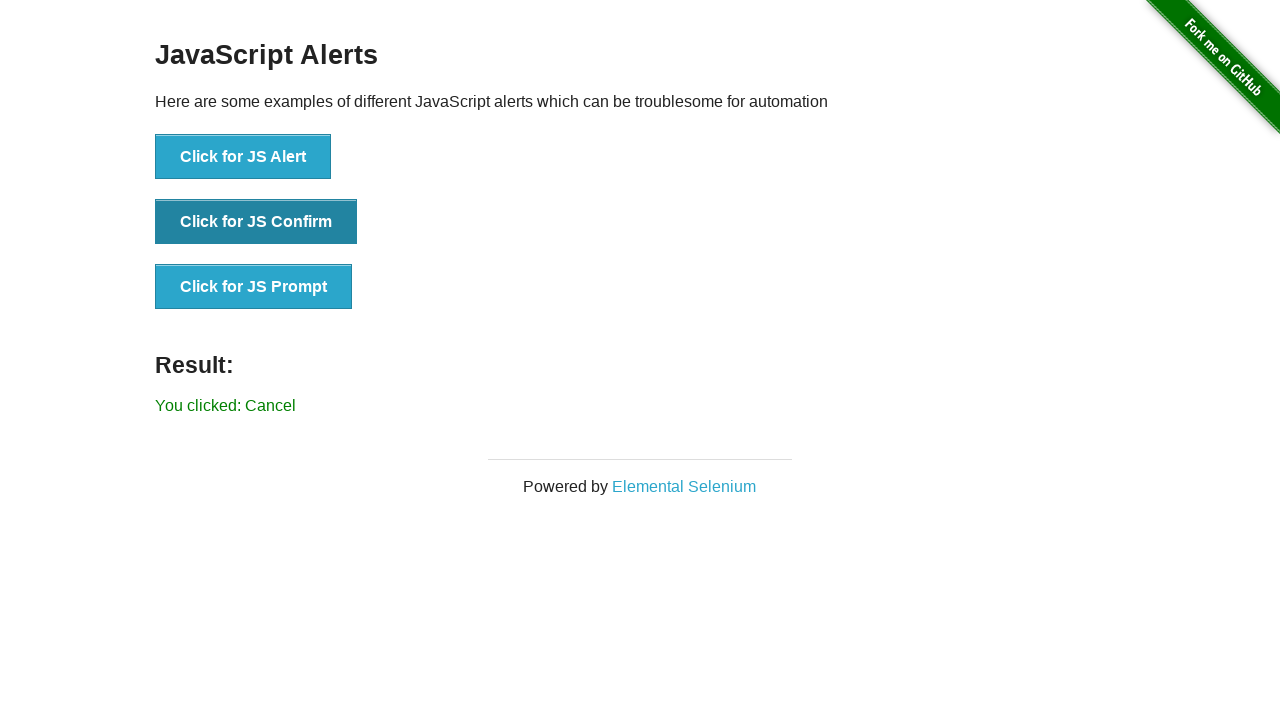